Tests JavaScript confirm dialog handling by clicking a button that triggers a confirm dialog, dismissing it (clicking Cancel), and verifying the result message.

Starting URL: https://the-internet.herokuapp.com/javascript_alerts

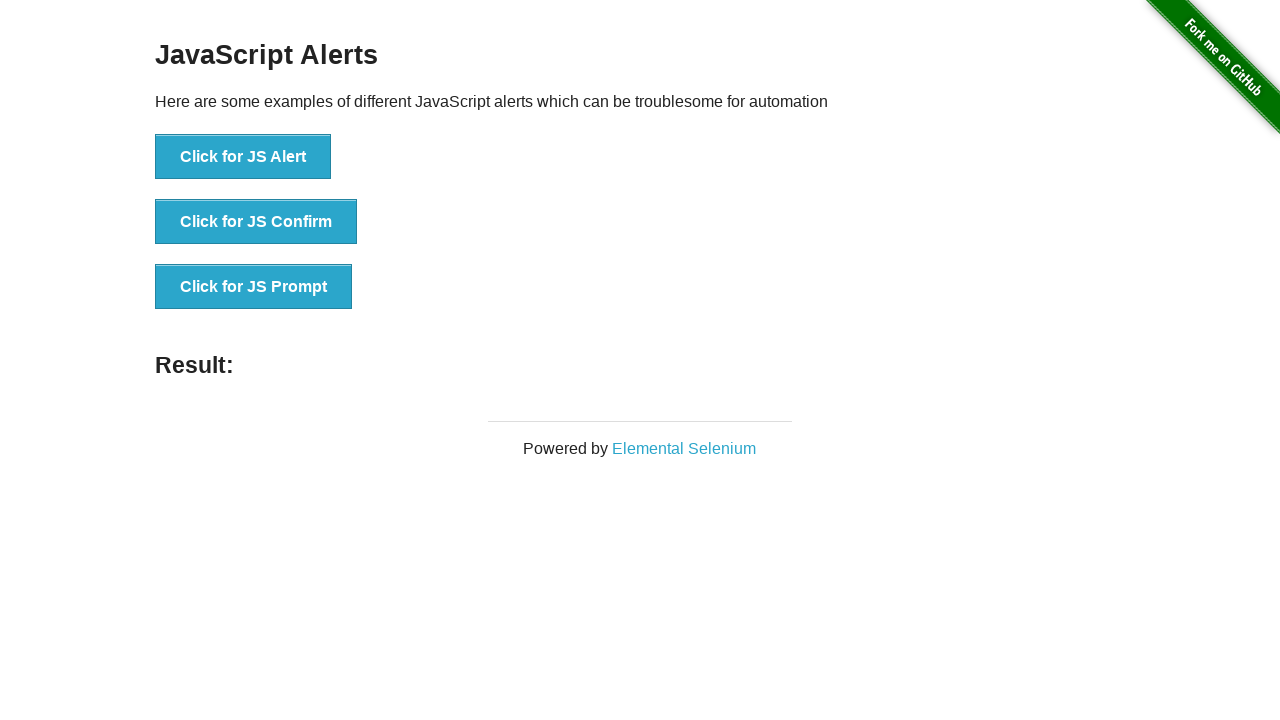

Set up dialog handler to dismiss confirm dialog
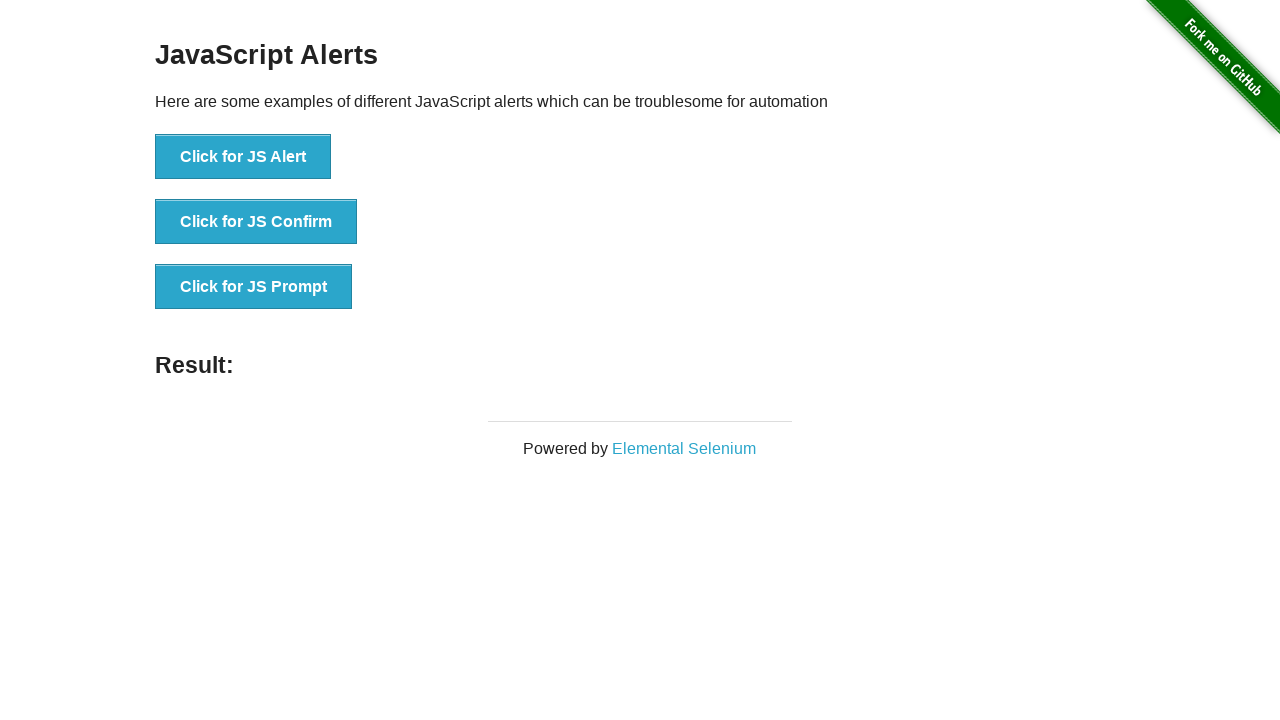

Clicked button to trigger JavaScript confirm dialog at (256, 222) on xpath=//*[text()='Click for JS Confirm']
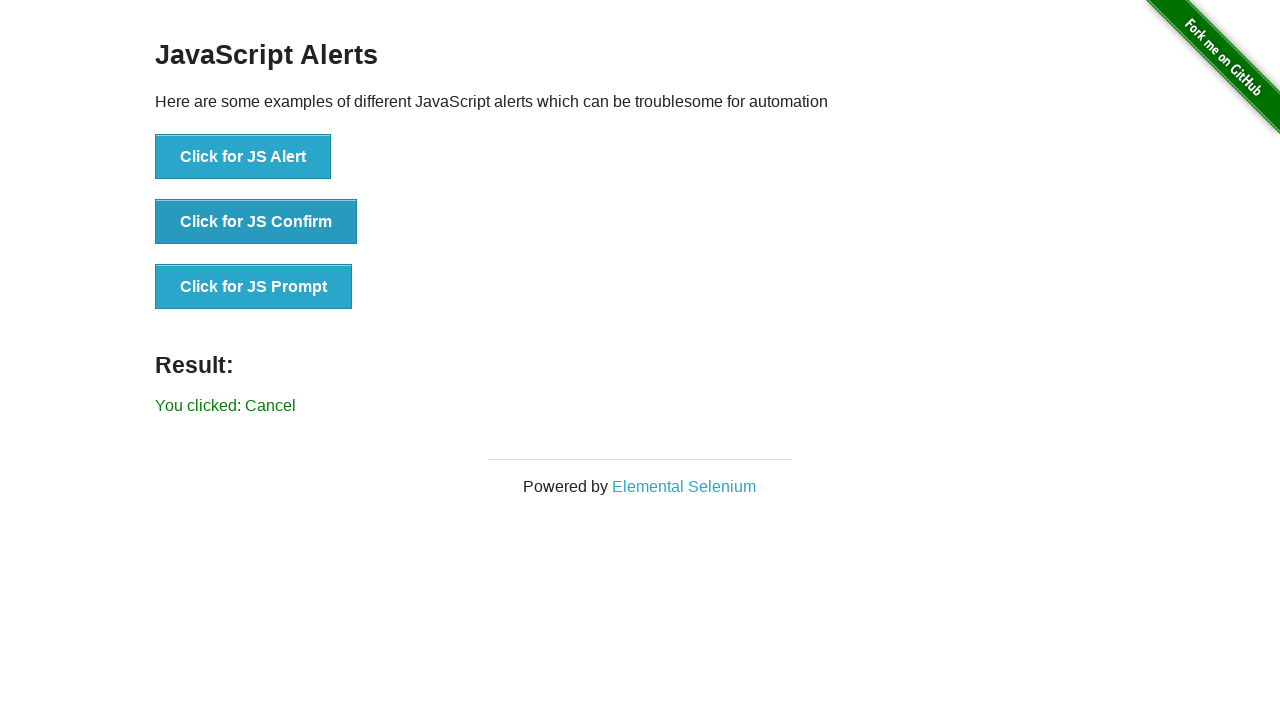

Verified result message confirms dialog was dismissed with Cancel
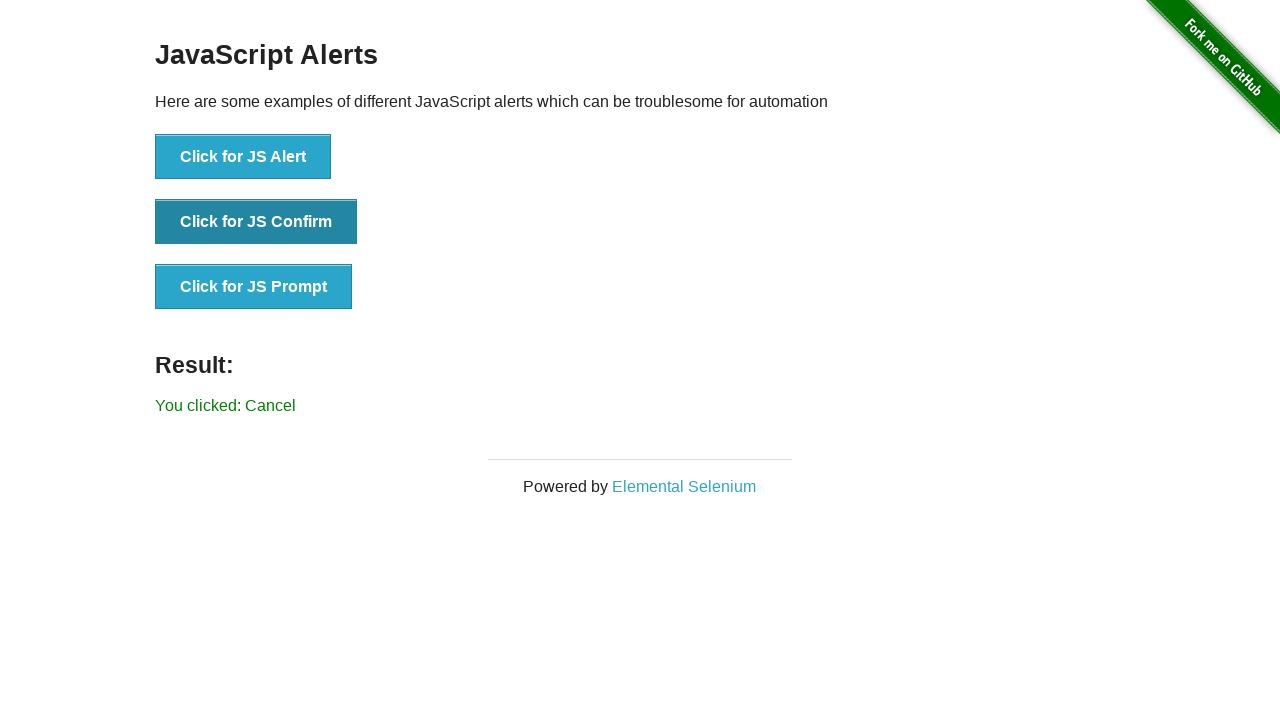

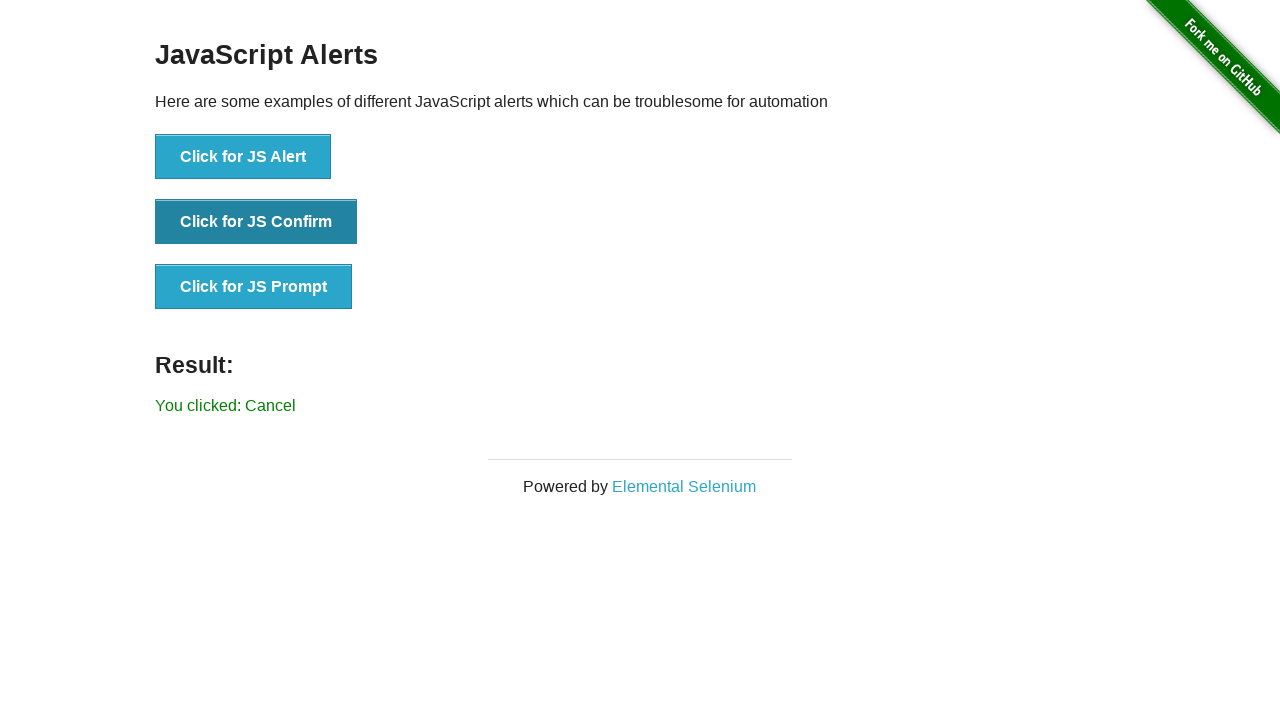